Tests password generation with very long text inputs for both master password and site name

Starting URL: http://angel.net/~nic/passwd.current.html

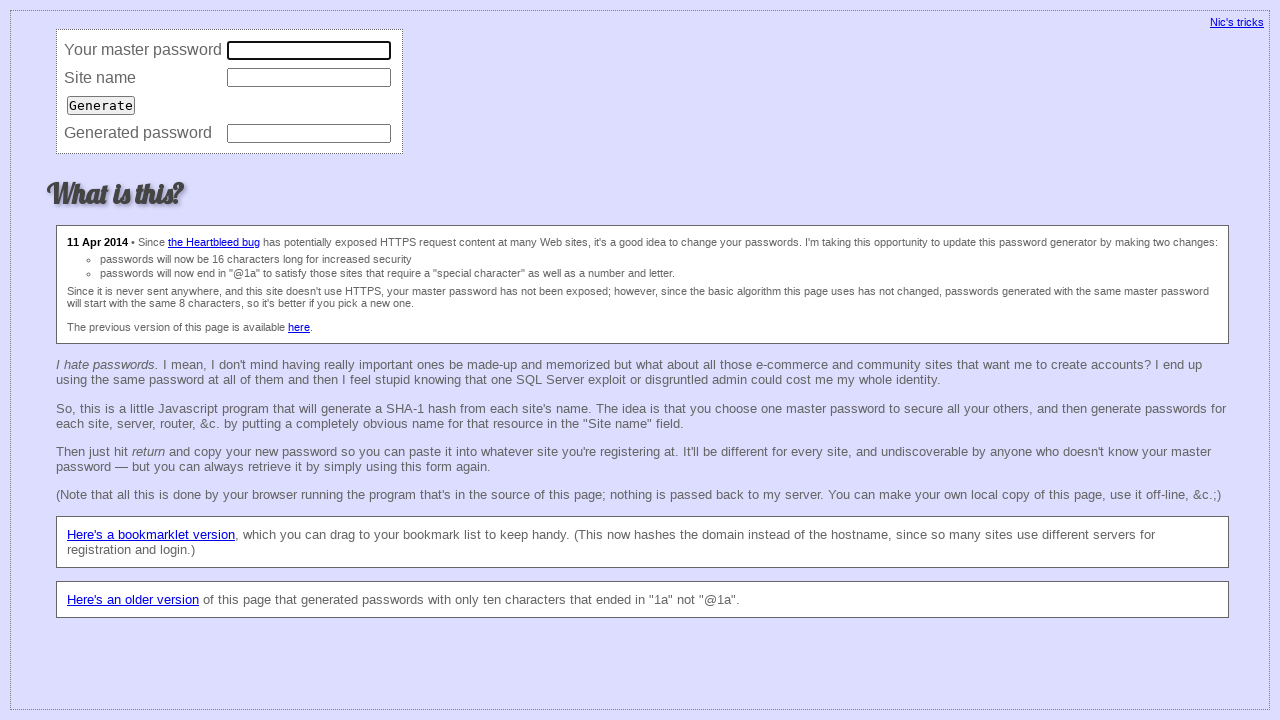

Filled master password field with very long text input on input[name='master']
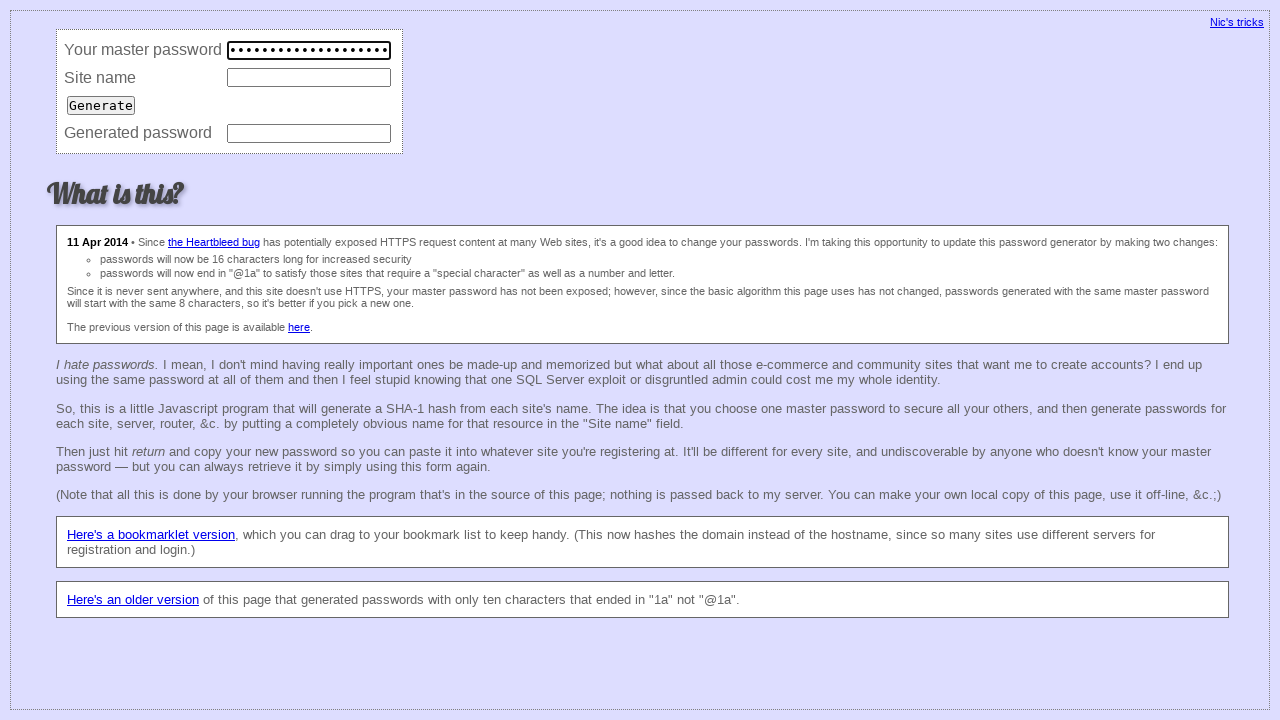

Filled site name field with very long text input on input[name='site']
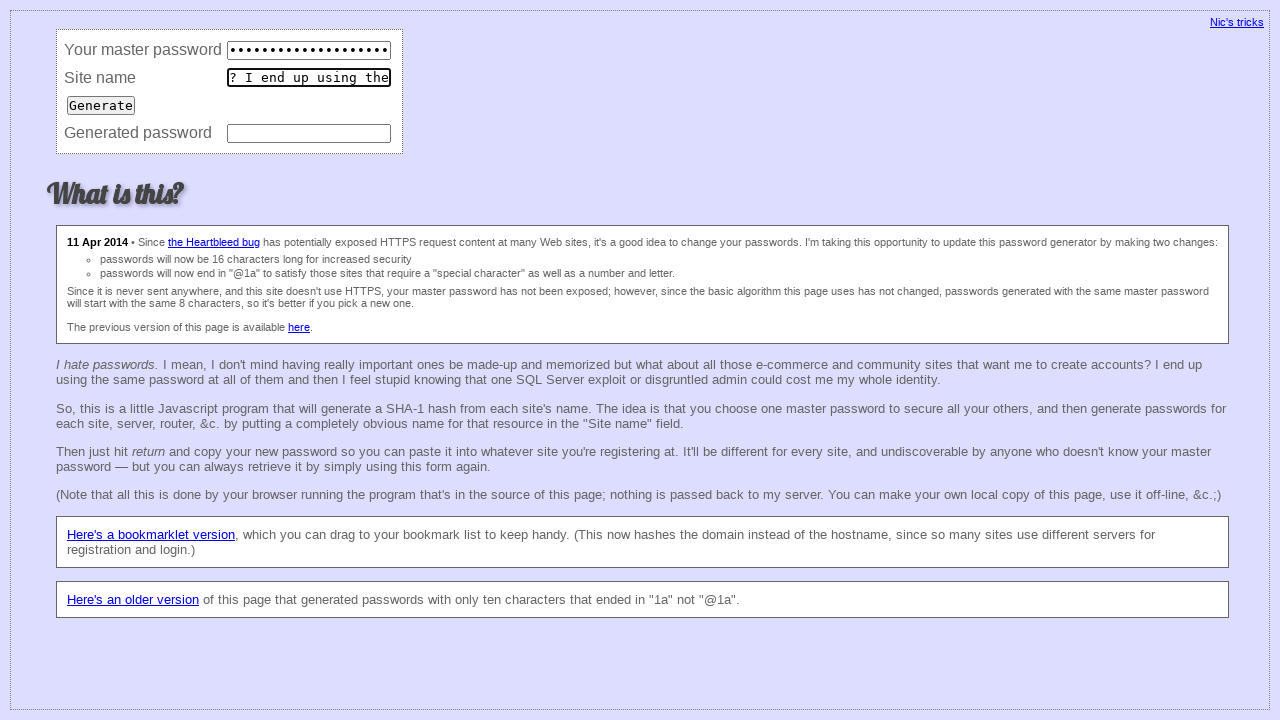

Pressed Enter to generate password on input[name='site']
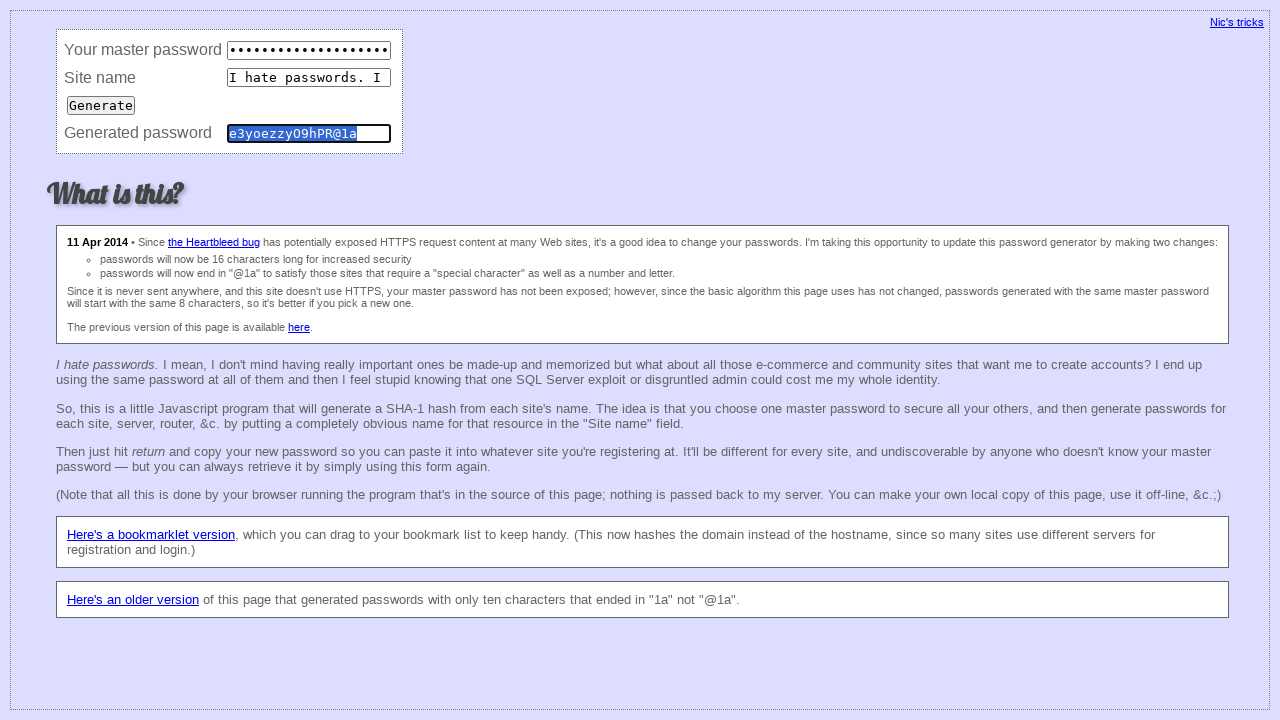

Retrieved generated password value
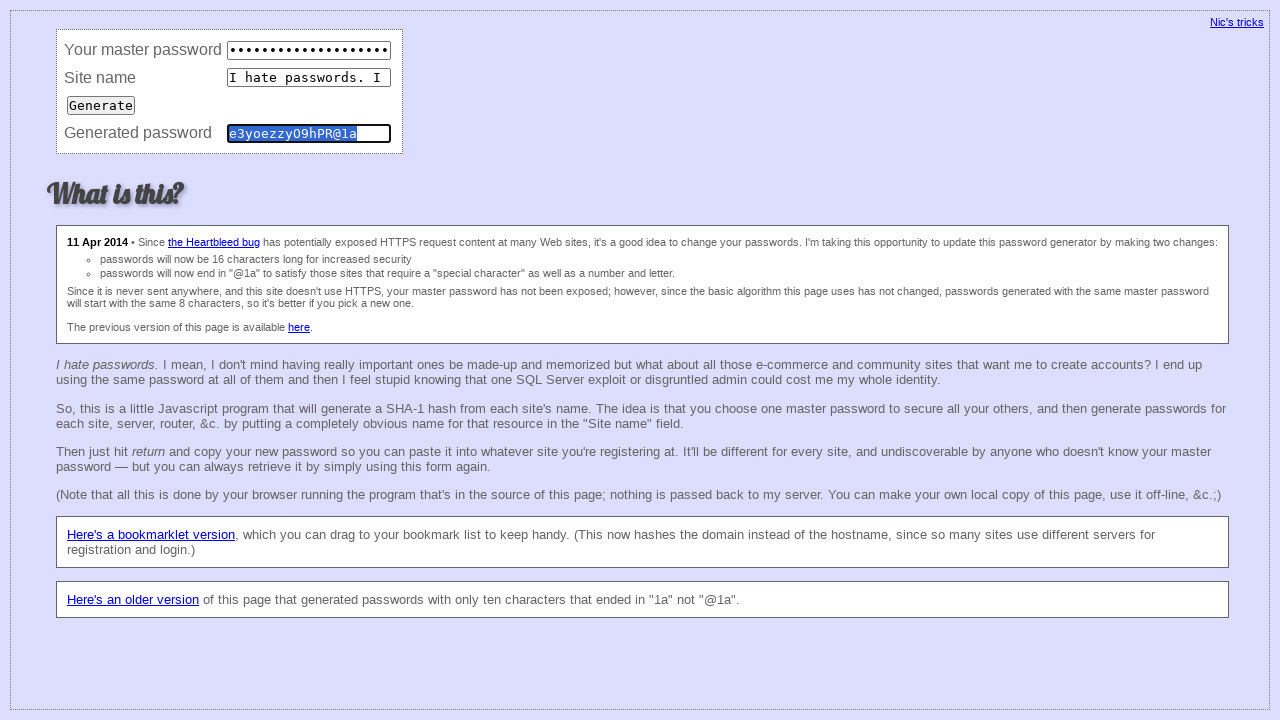

Verified generated password matches expected value 'e3yoezzyO9hPR@1a'
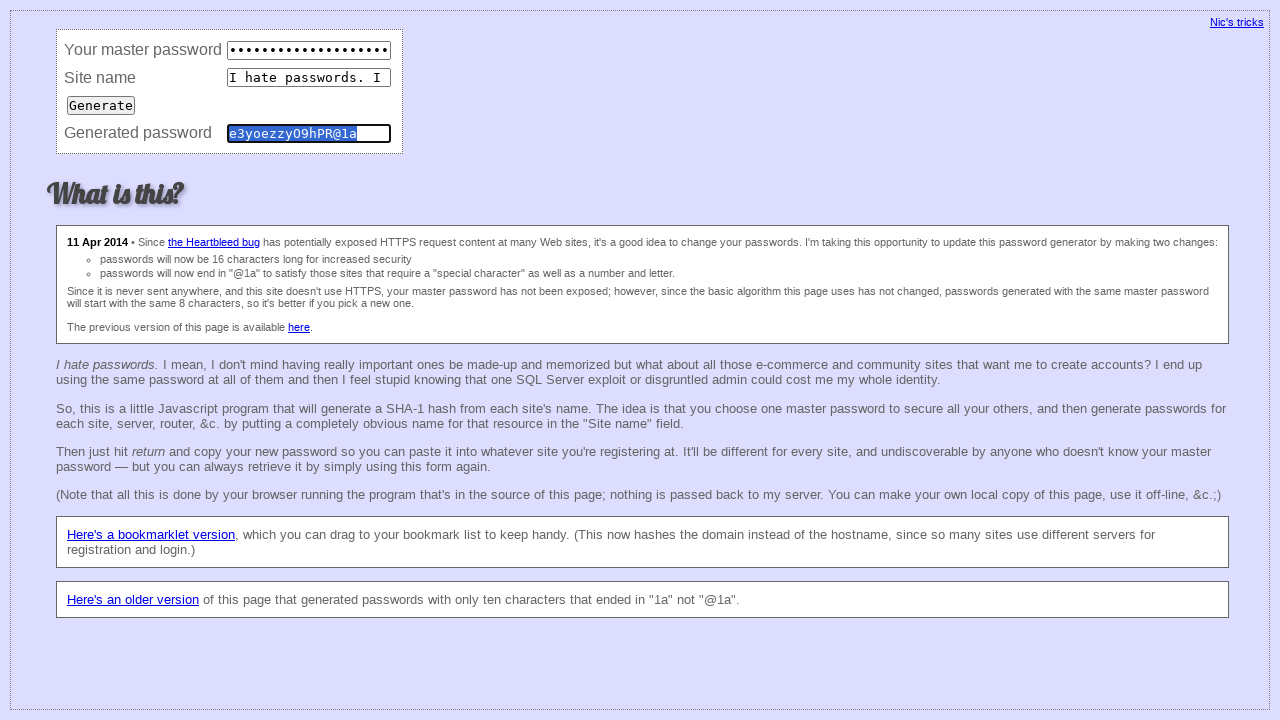

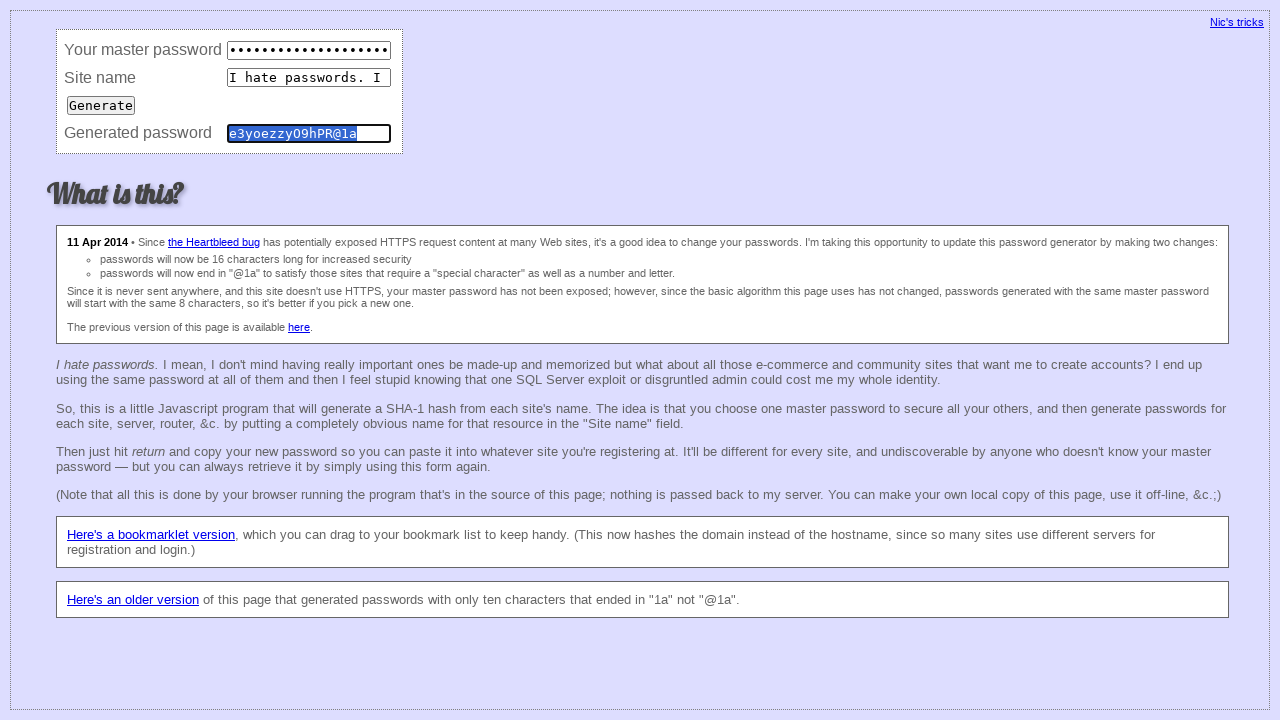